Tests a registration form by filling in required fields (first name, last name, email, phone, address) and verifying successful registration message appears after submission.

Starting URL: http://suninjuly.github.io/registration1.html

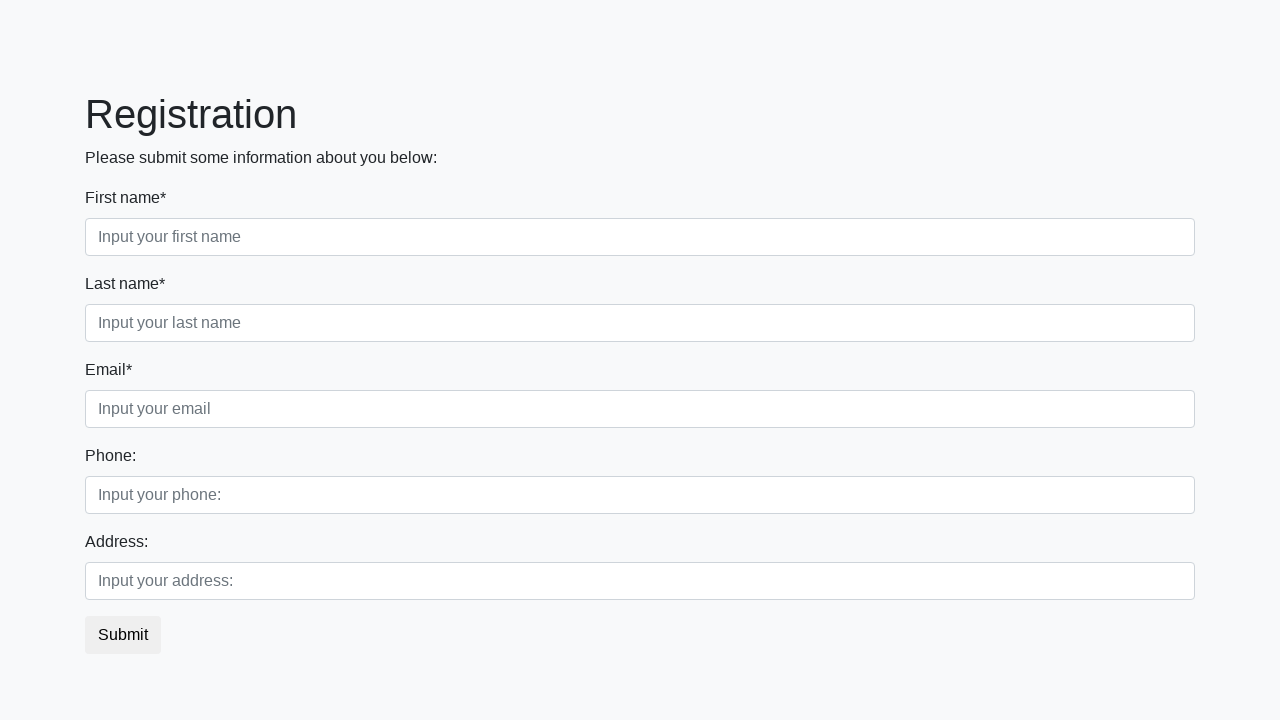

Filled first name field with 'Ivan' on input:first-of-type
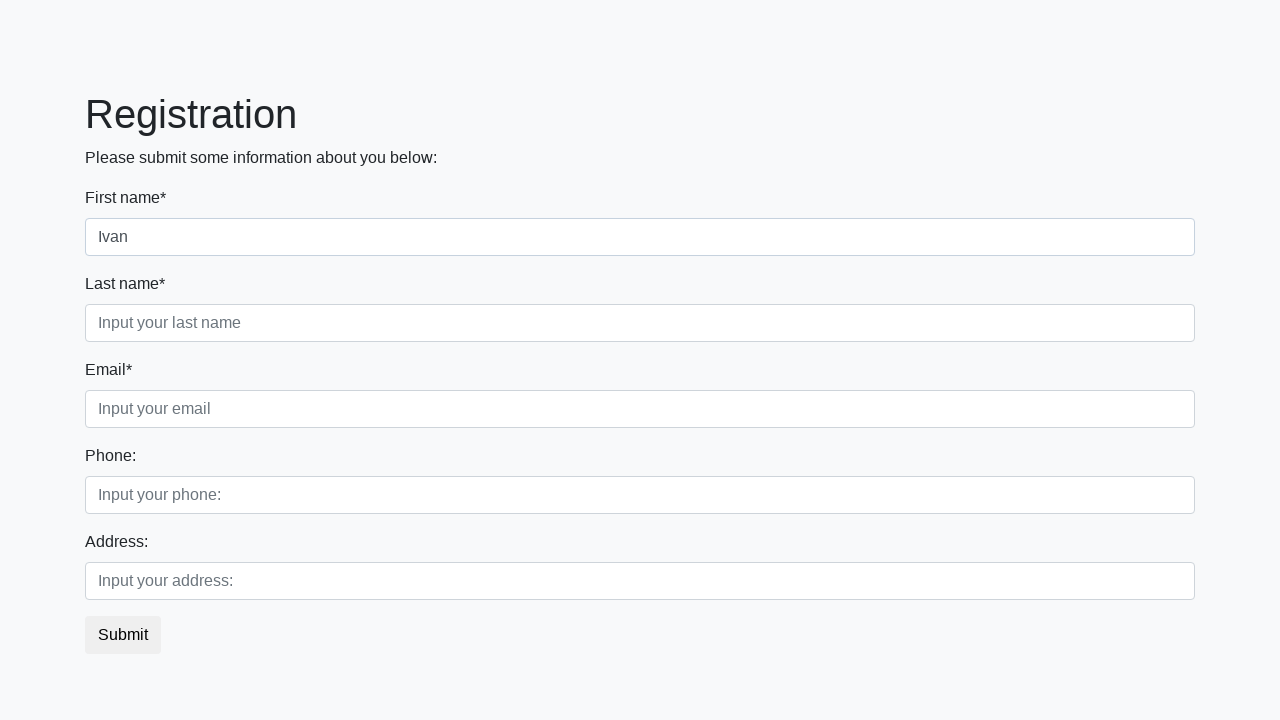

Filled last name field with 'Petrov' on input[placeholder='Input your last name']
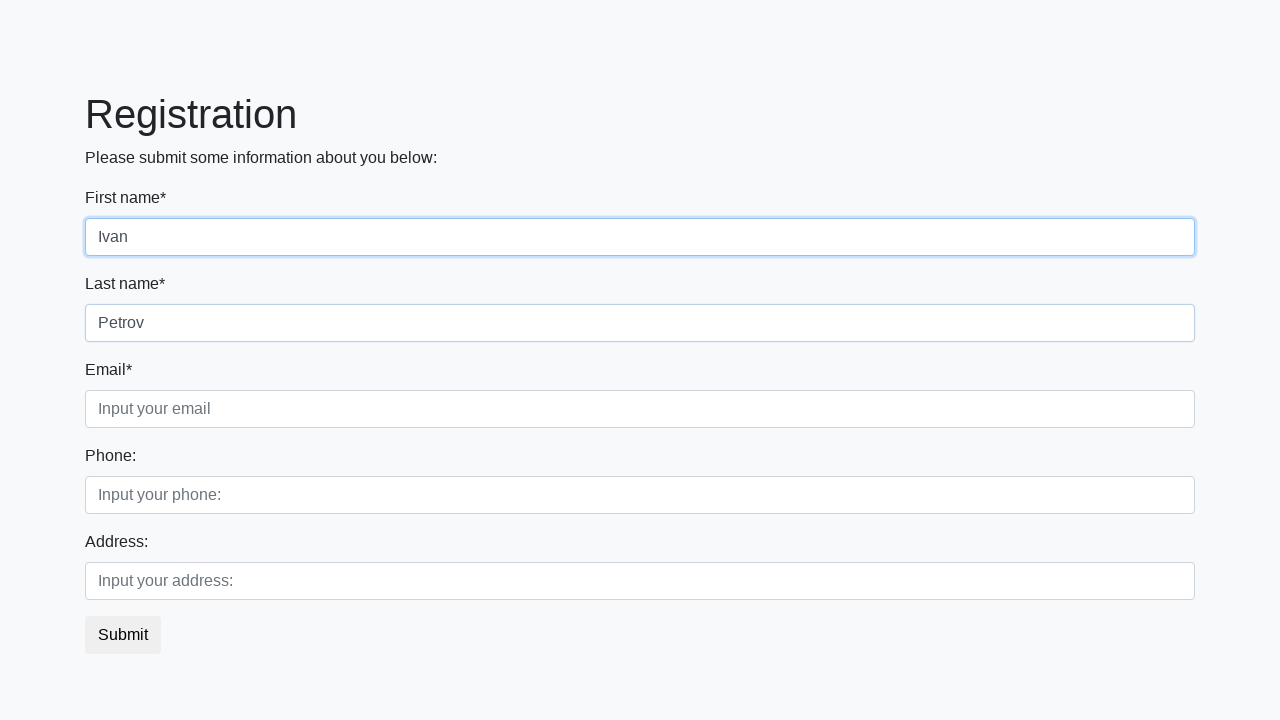

Filled email field with 'testuser@example.com' on input[placeholder='Input your email']
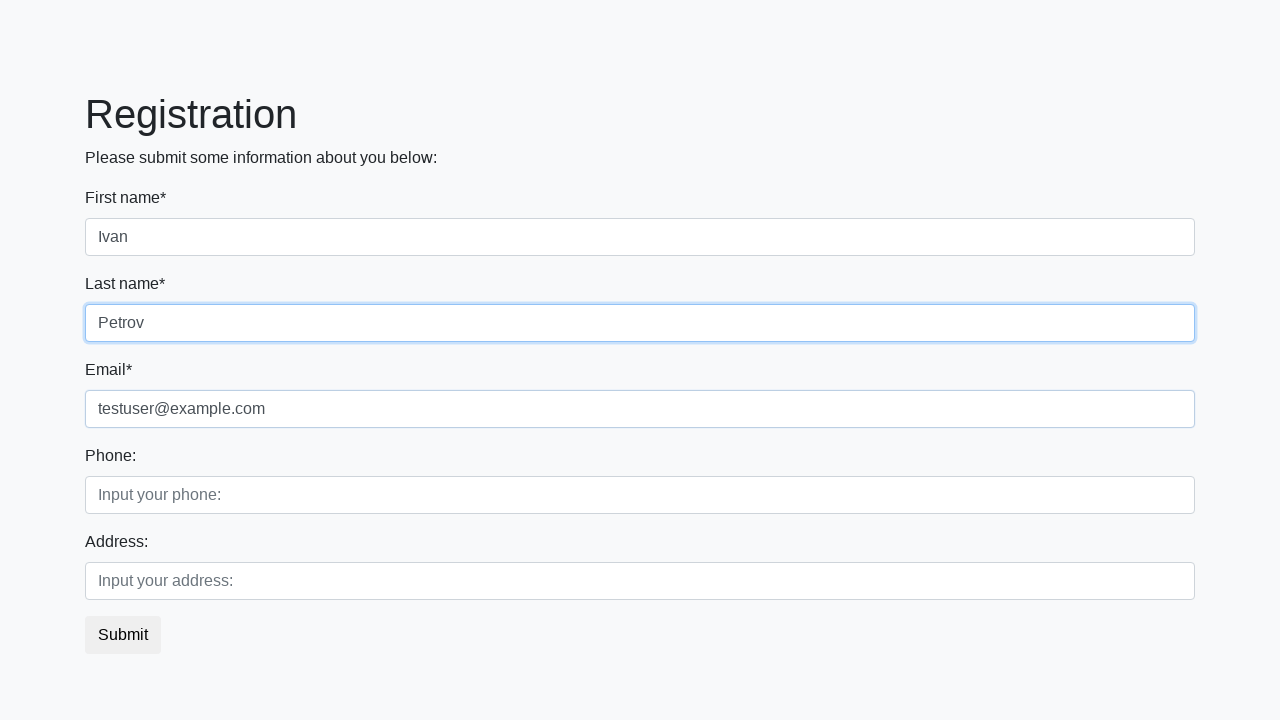

Filled phone field with '5551234567' on input[placeholder='Input your phone:']
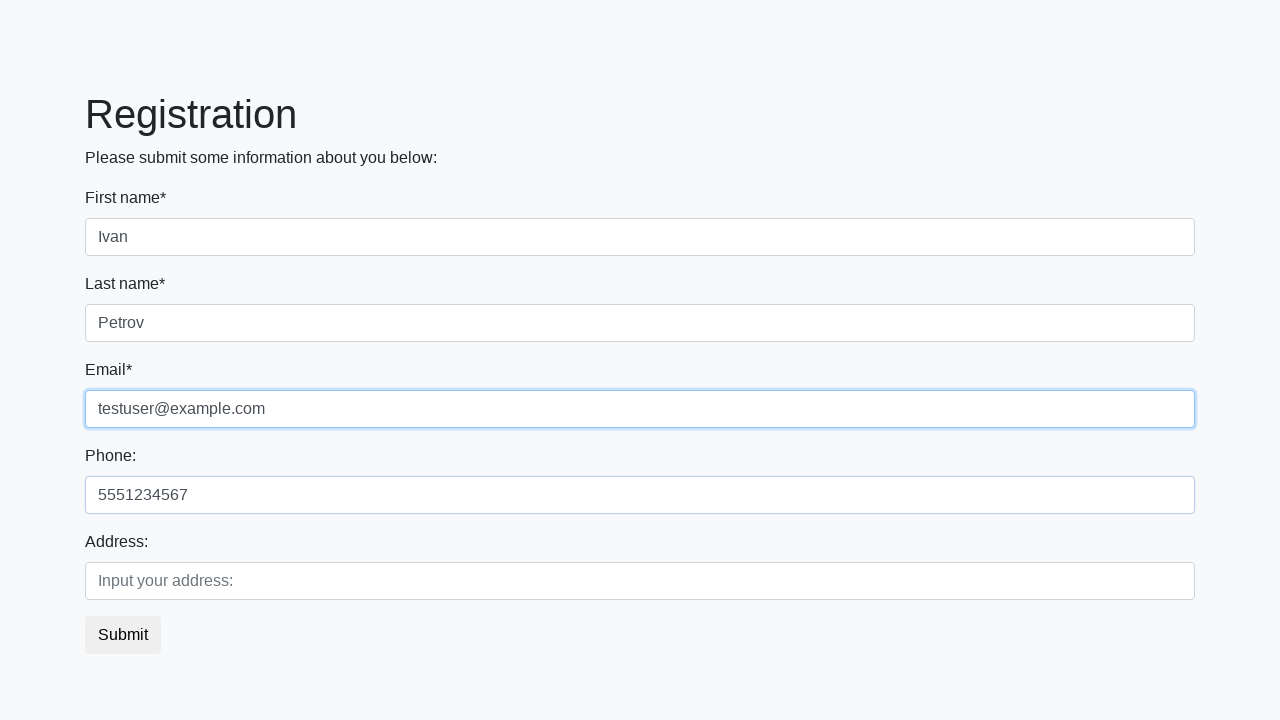

Filled address field with '123 Main Street' on input[placeholder='Input your address:']
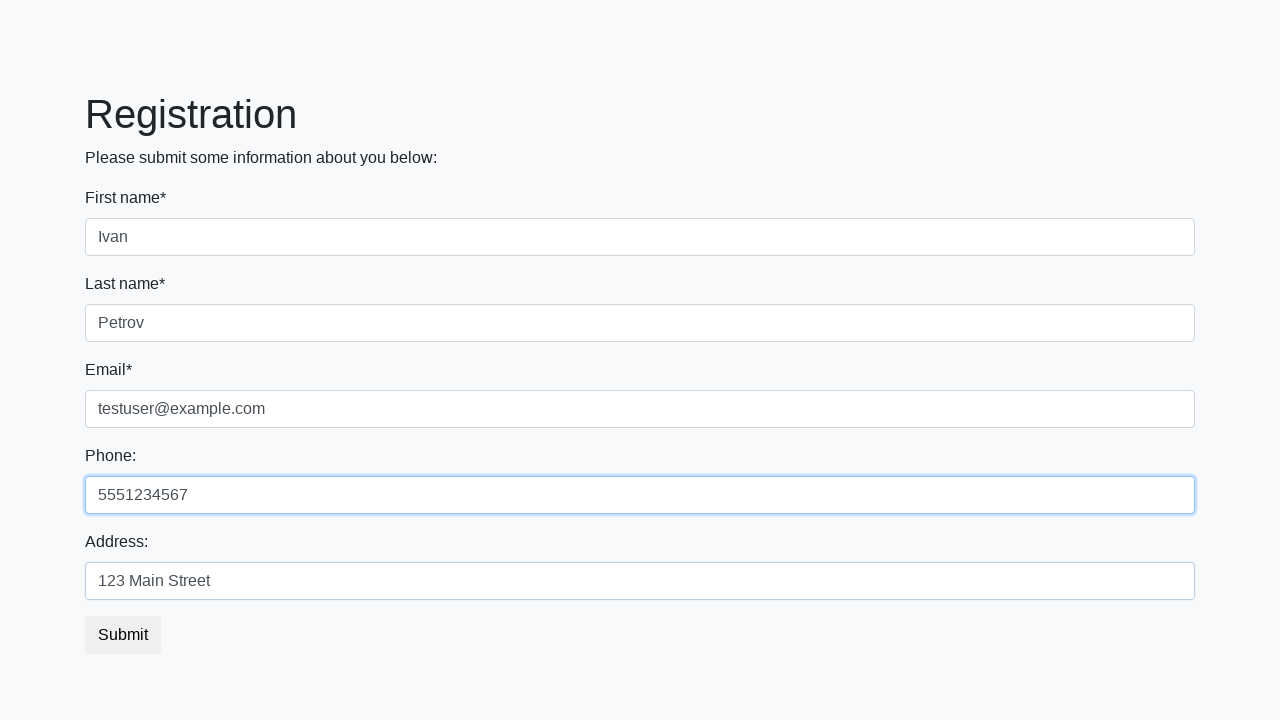

Clicked submit button to register at (123, 635) on button.btn
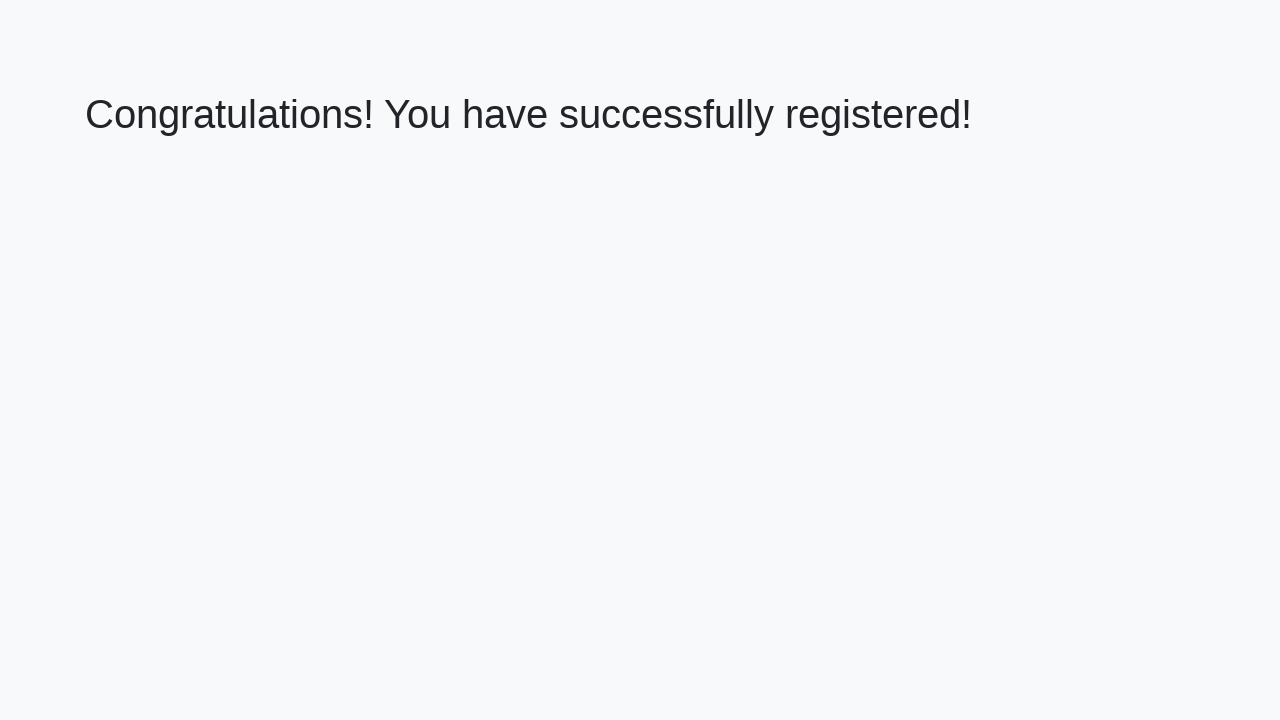

Success message element appeared
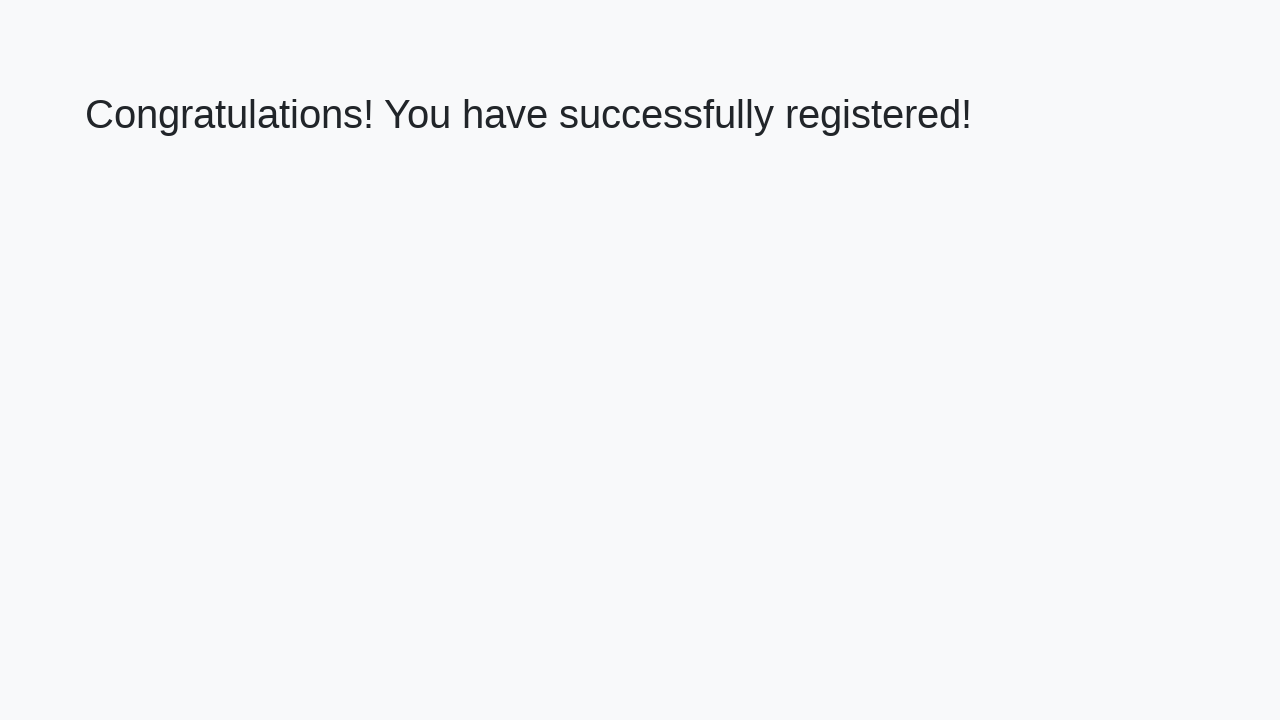

Retrieved success message text: 'Congratulations! You have successfully registered!'
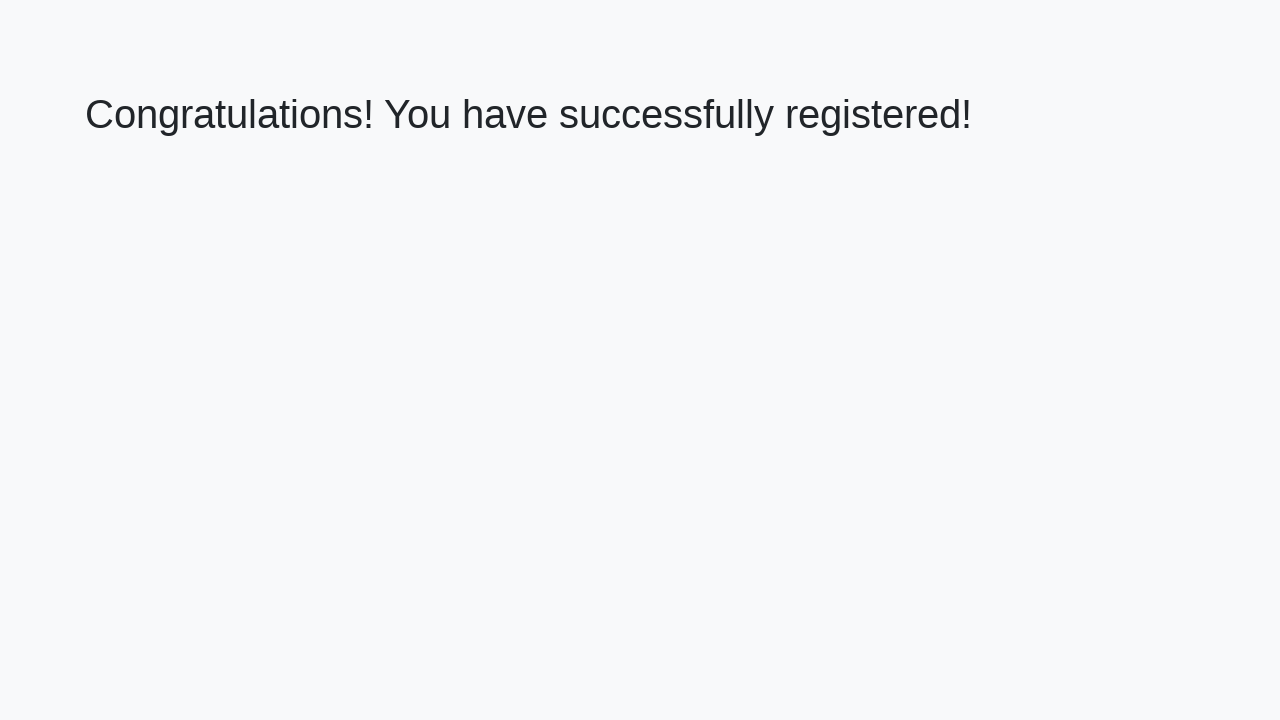

Verified successful registration message
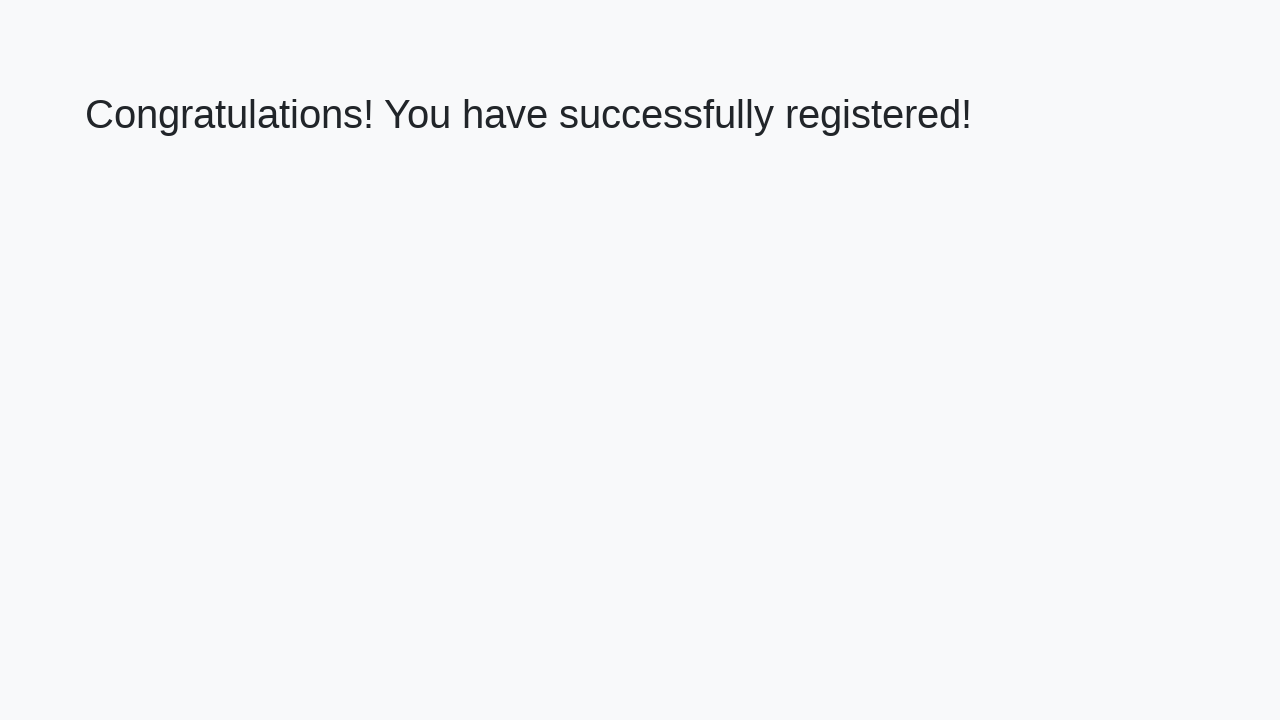

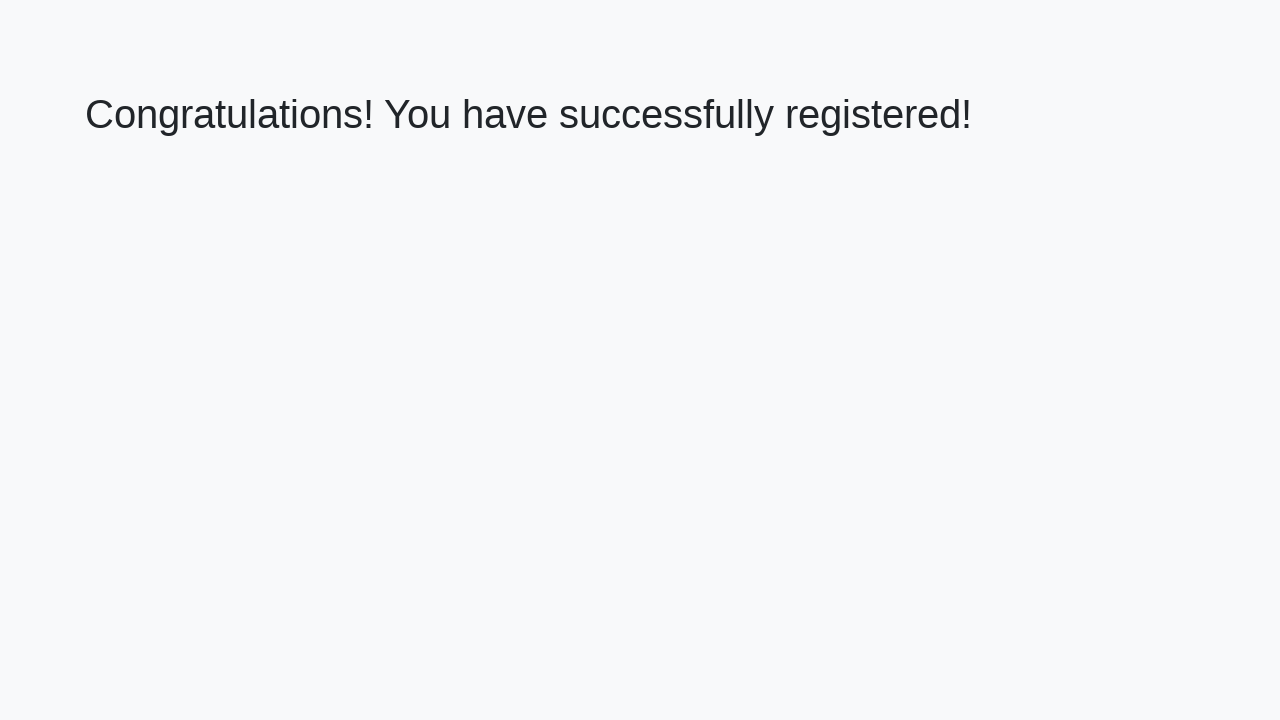